Tests passenger selection dropdown and senior citizen checkbox functionality on a flight booking form, validating the UI updates correctly

Starting URL: https://rahulshettyacademy.com/dropdownsPractise/

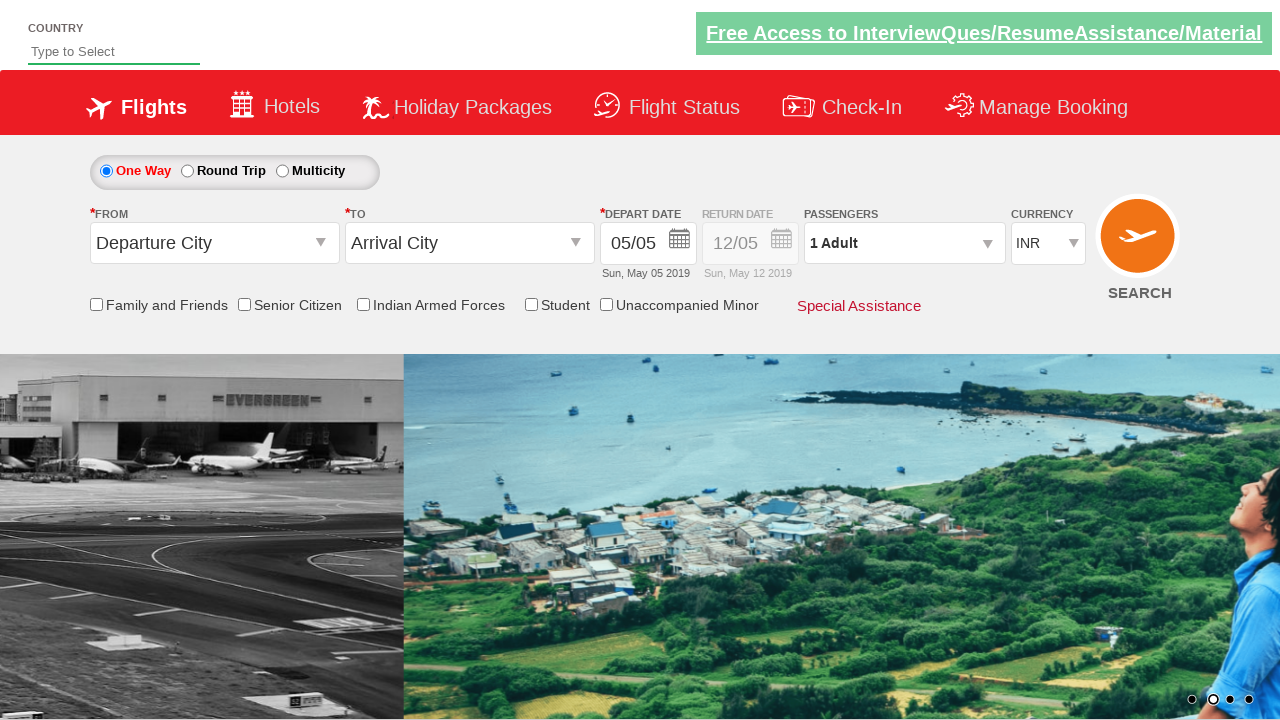

Clicked on passenger info dropdown at (904, 243) on #divpaxinfo
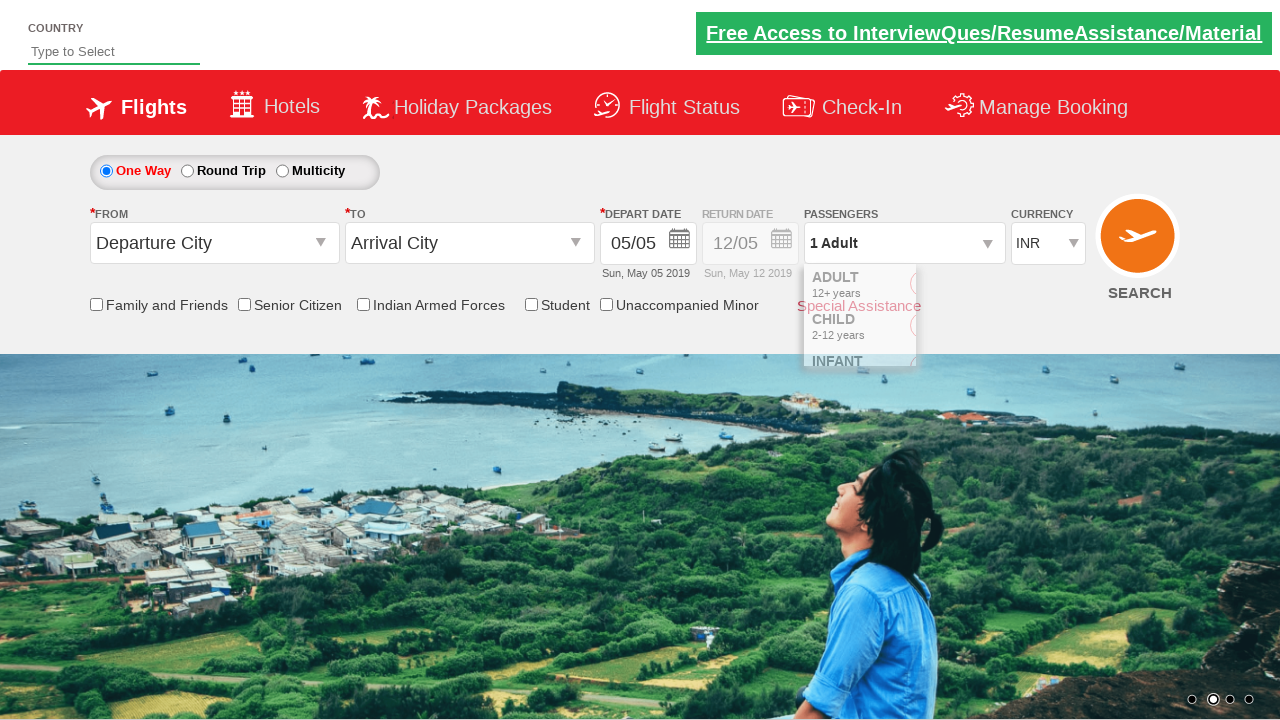

Clicked add adult button (iteration 1/4) at (982, 288) on #hrefIncAdt
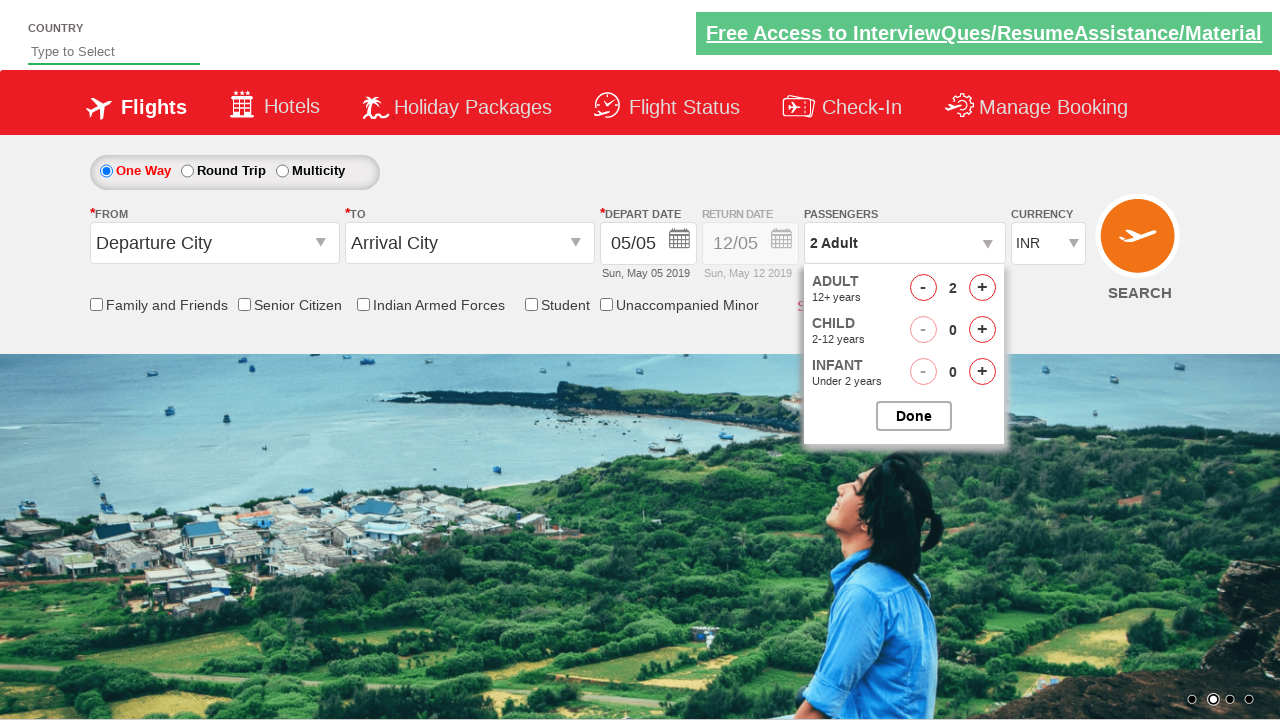

Clicked add adult button (iteration 2/4) at (982, 288) on #hrefIncAdt
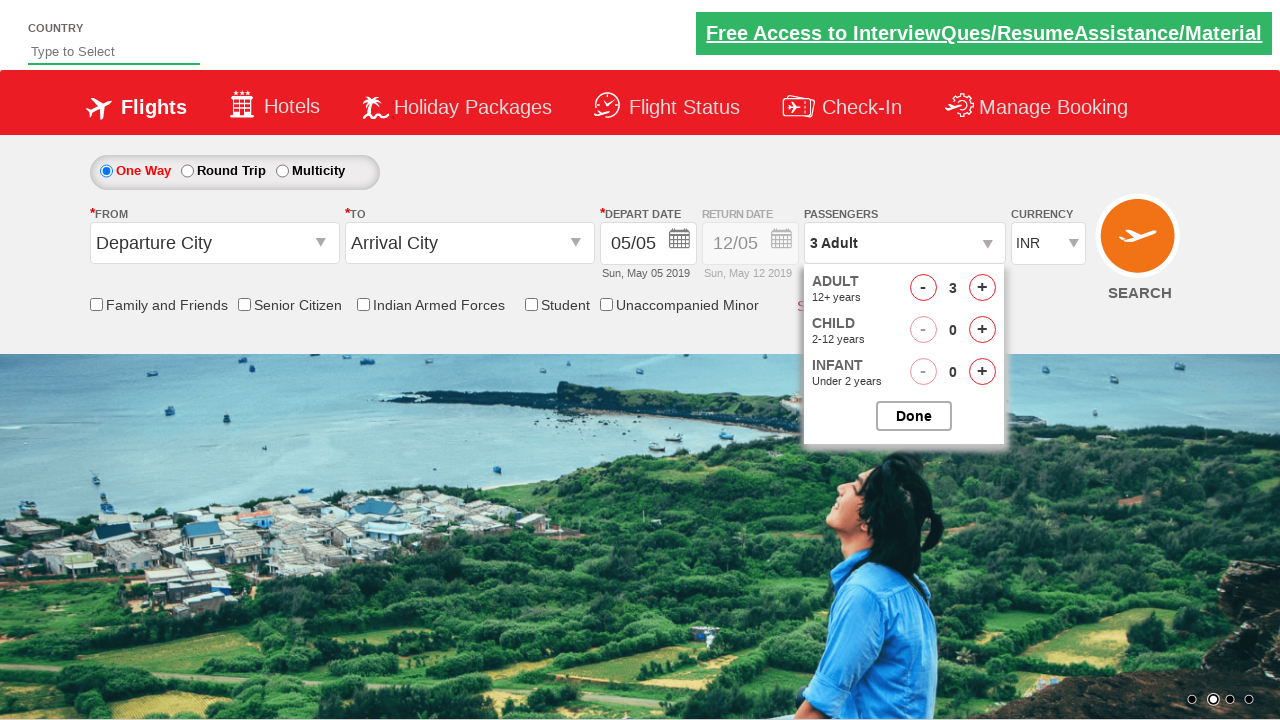

Clicked add adult button (iteration 3/4) at (982, 288) on #hrefIncAdt
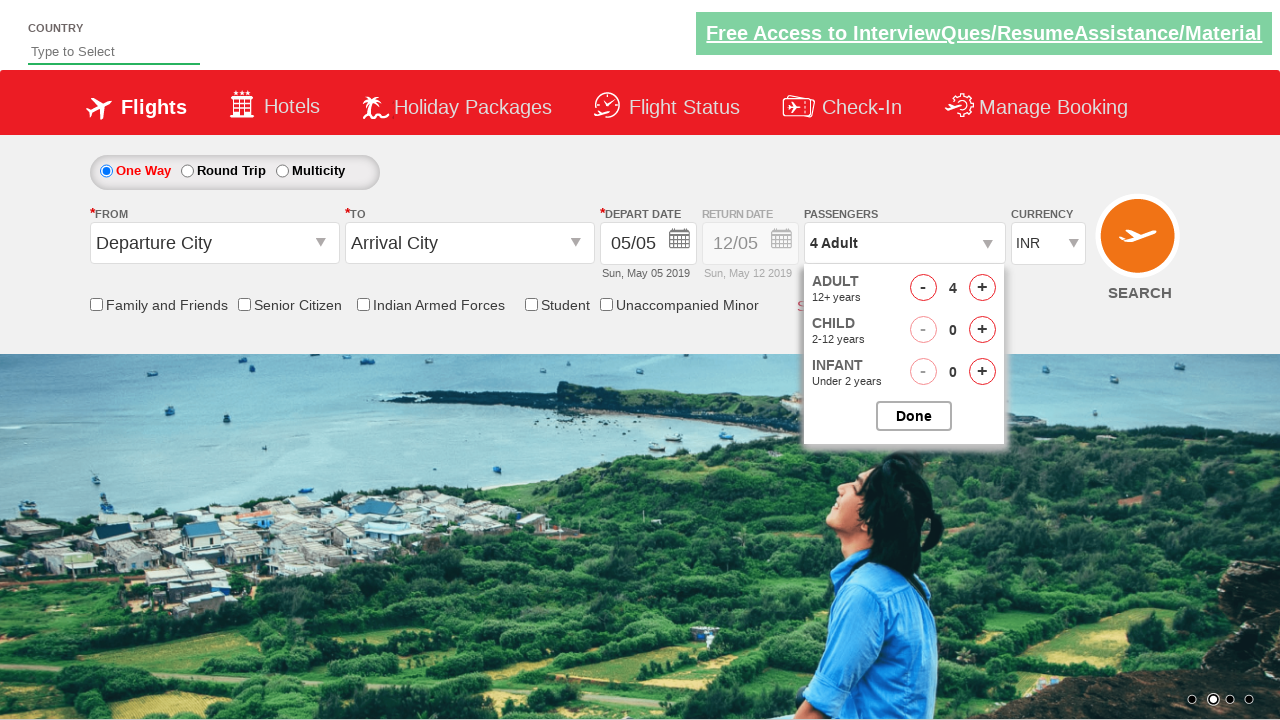

Clicked add adult button (iteration 4/4) at (982, 288) on #hrefIncAdt
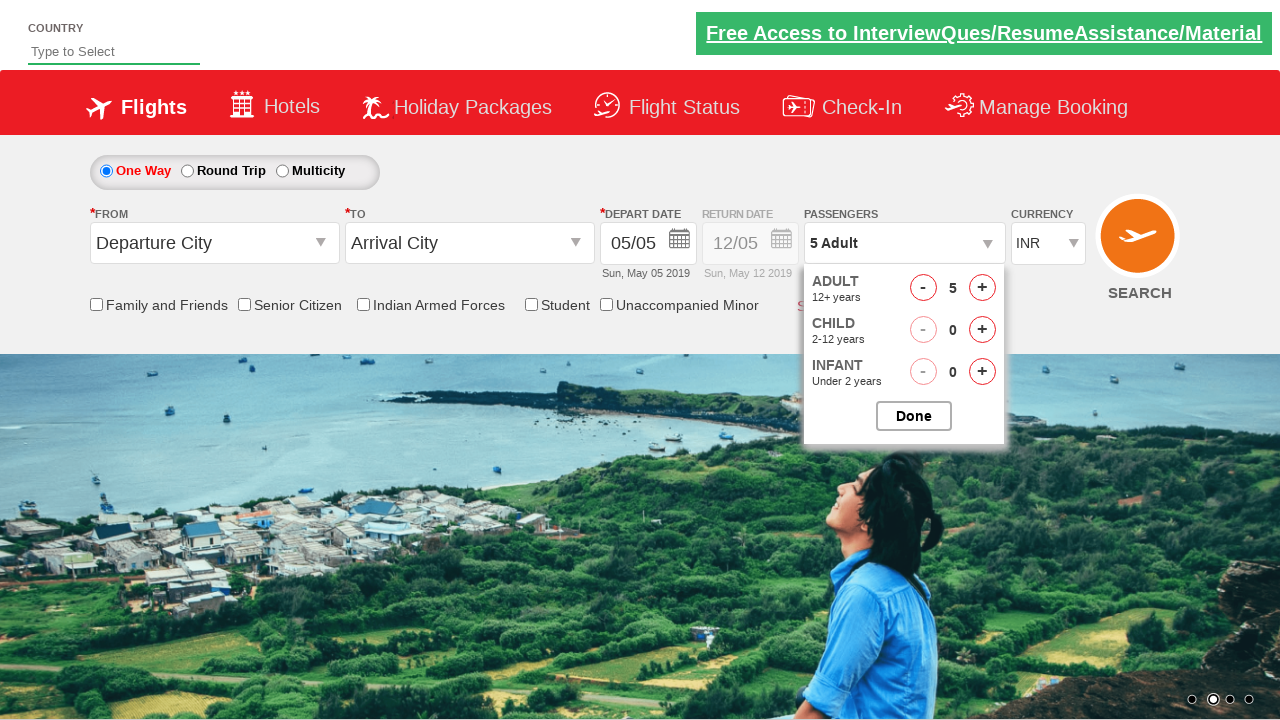

Clicked add child button (iteration 1/2) at (982, 330) on #hrefIncChd
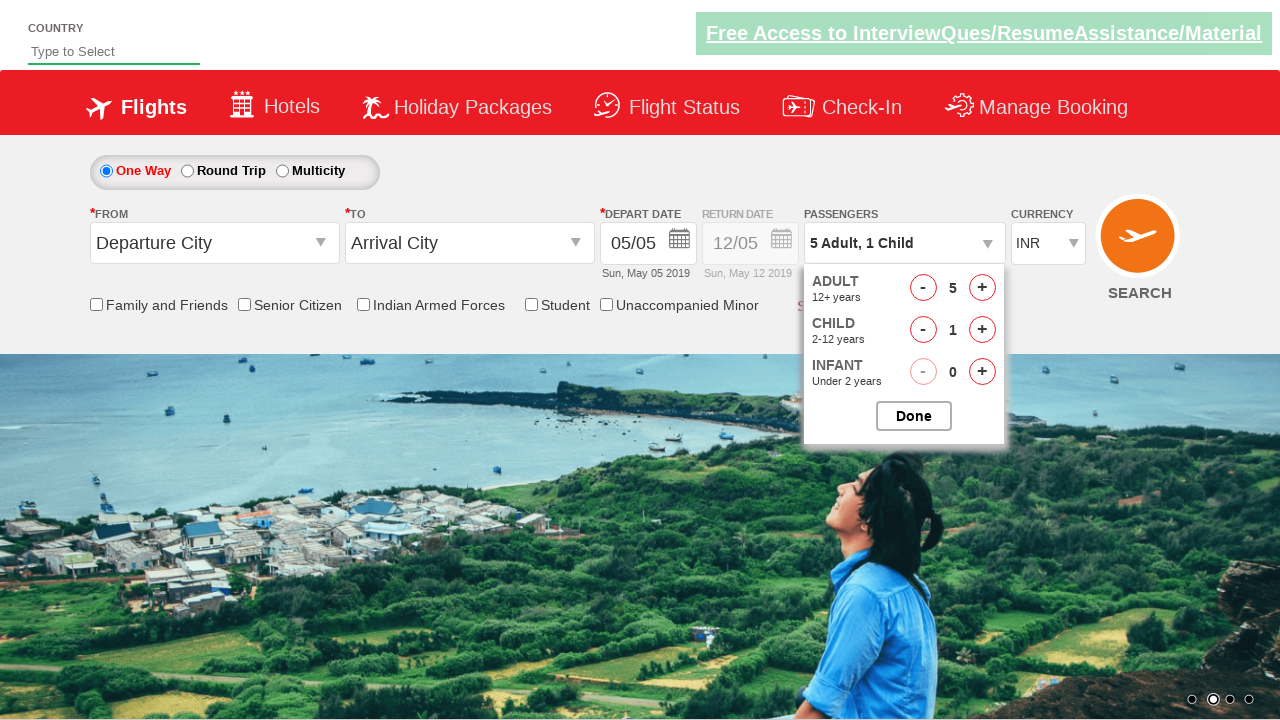

Clicked add child button (iteration 2/2) at (982, 330) on #hrefIncChd
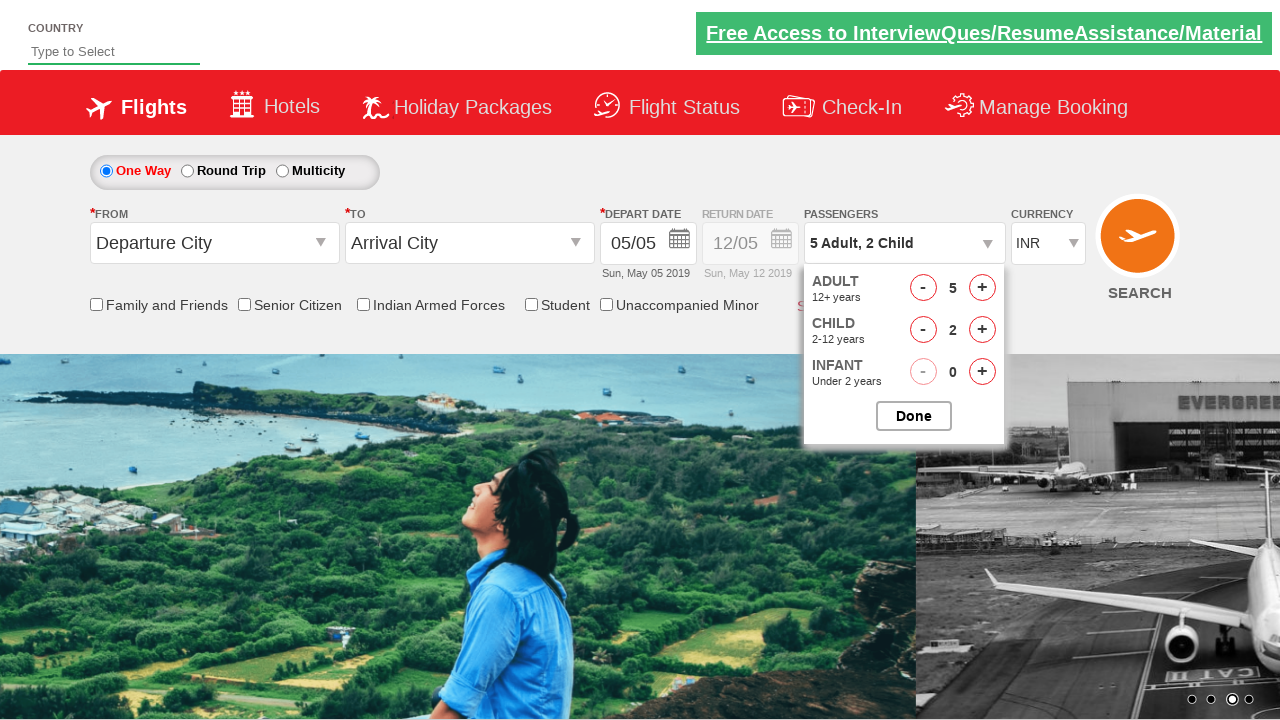

Clicked add infant button at (982, 372) on #hrefIncInf
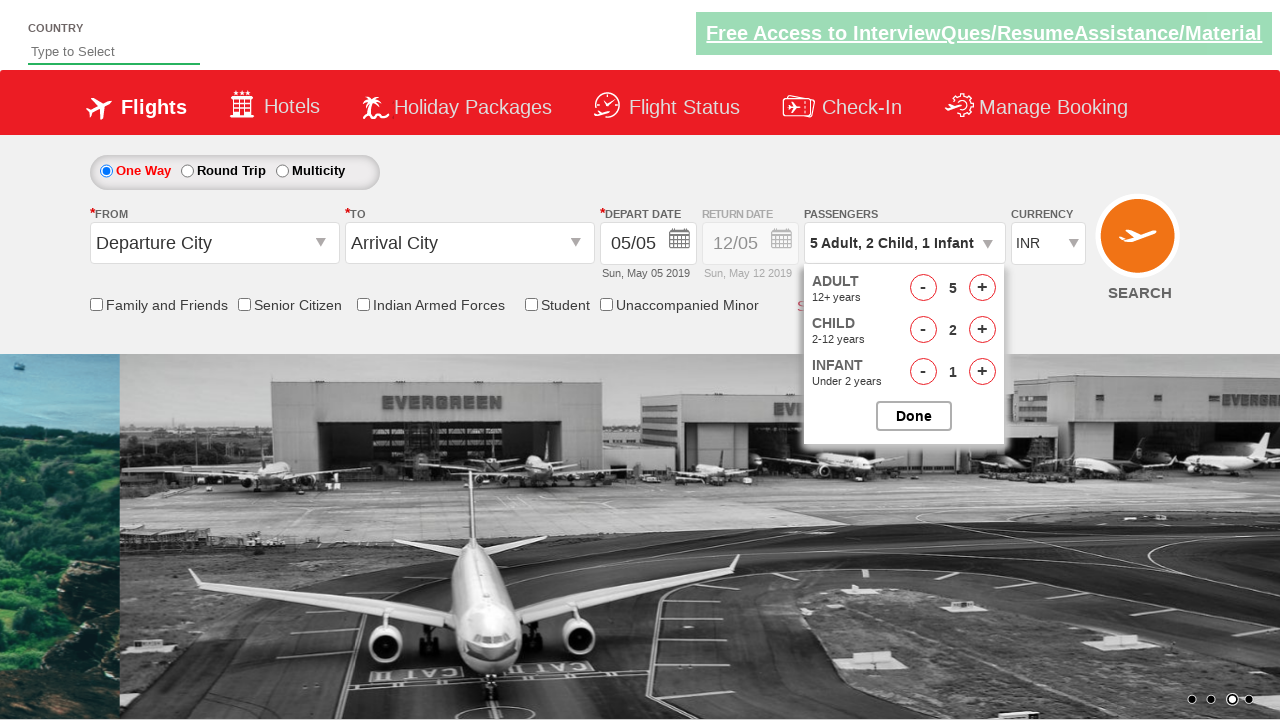

Closed passenger selection dropdown at (914, 416) on #btnclosepaxoption
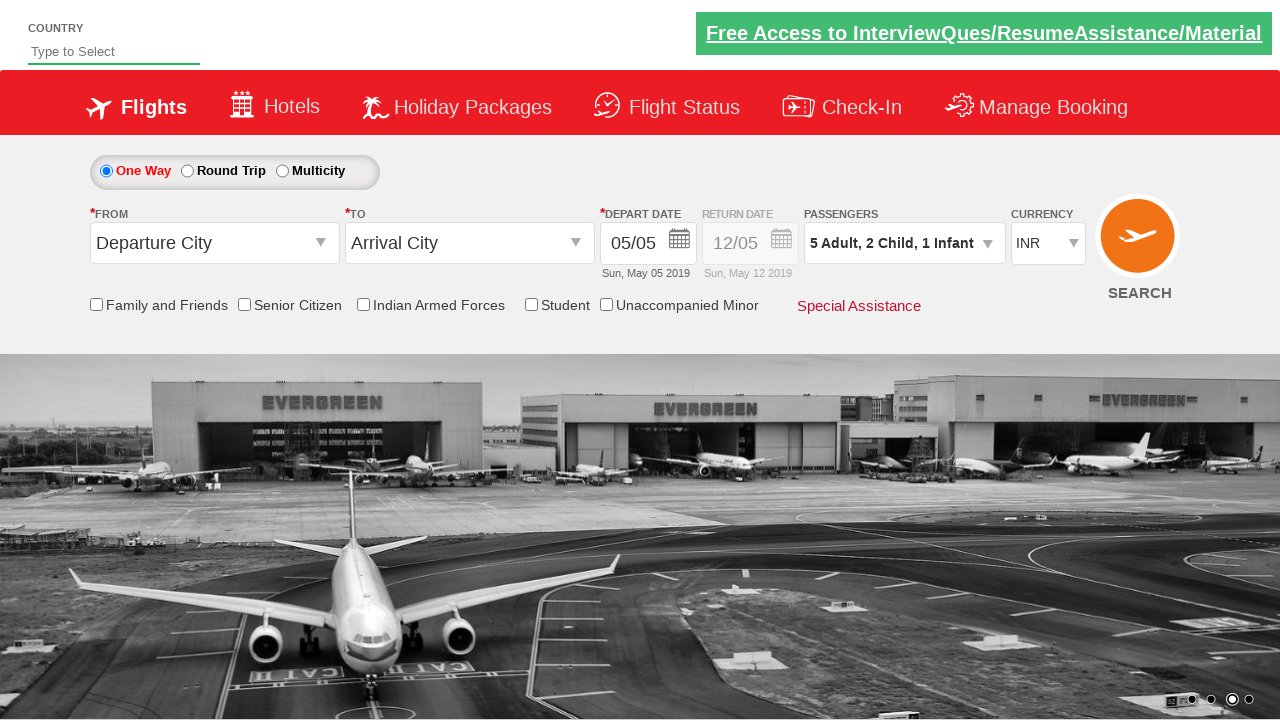

Verified passenger text shows '5 Adult, 2 Child, 1 Infant'
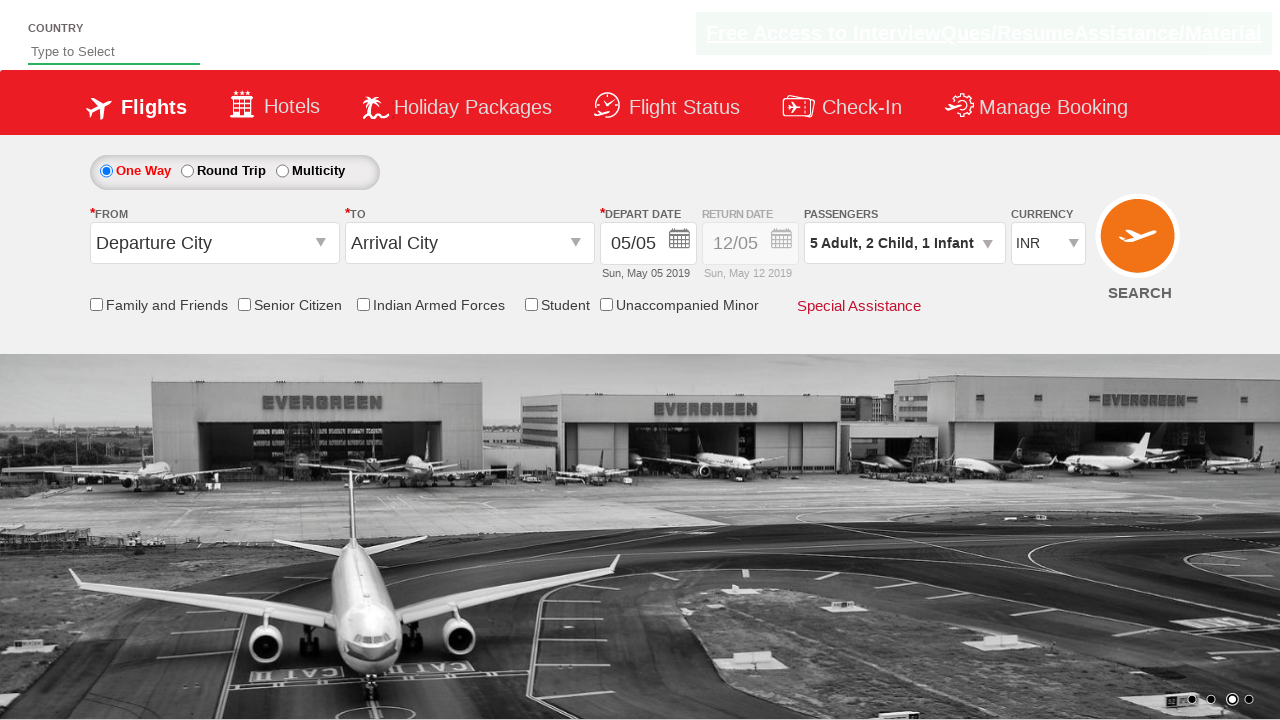

Verified senior citizen checkbox is initially unchecked
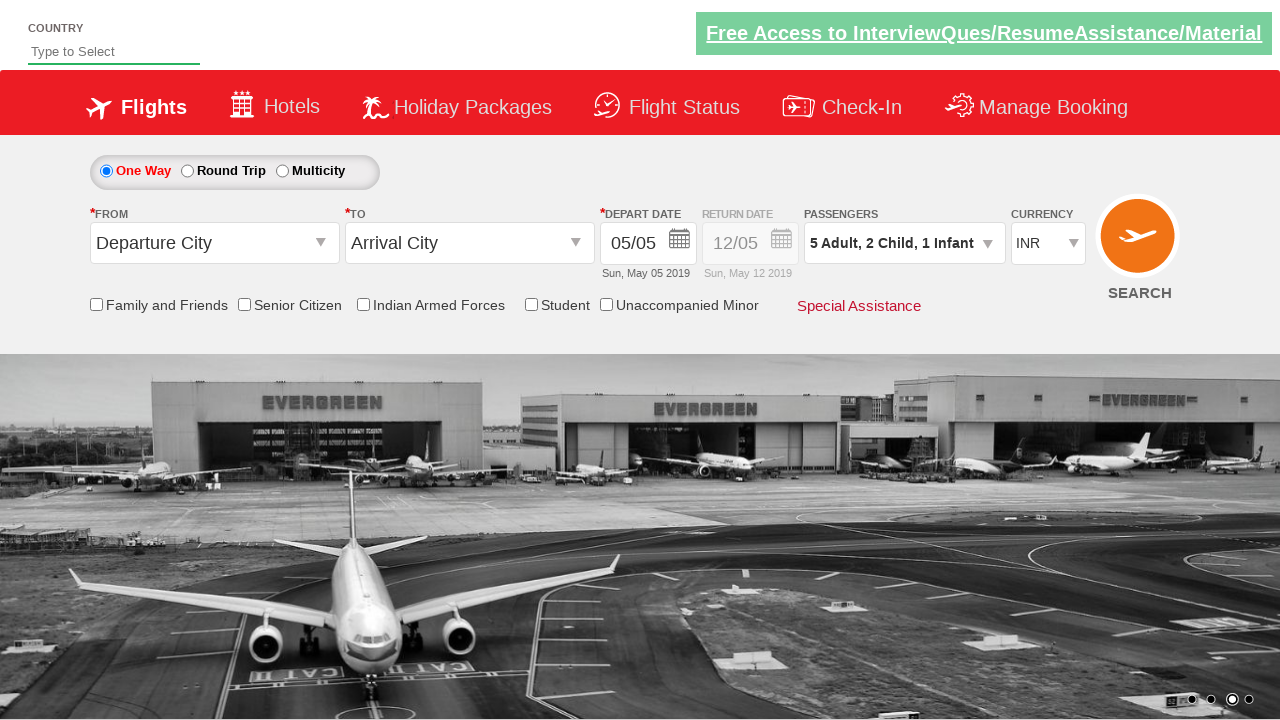

Clicked senior citizen checkbox at (244, 304) on input[id*='SeniorCitizenDiscount']
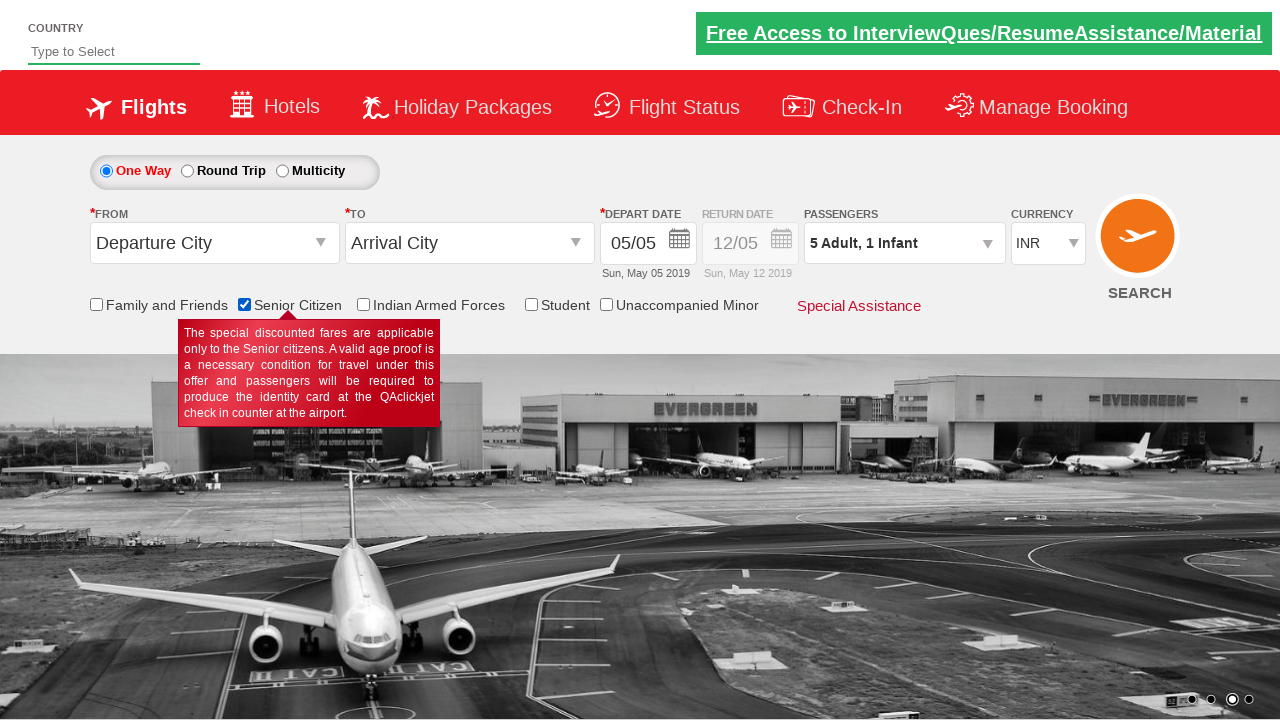

Verified senior citizen checkbox is now checked
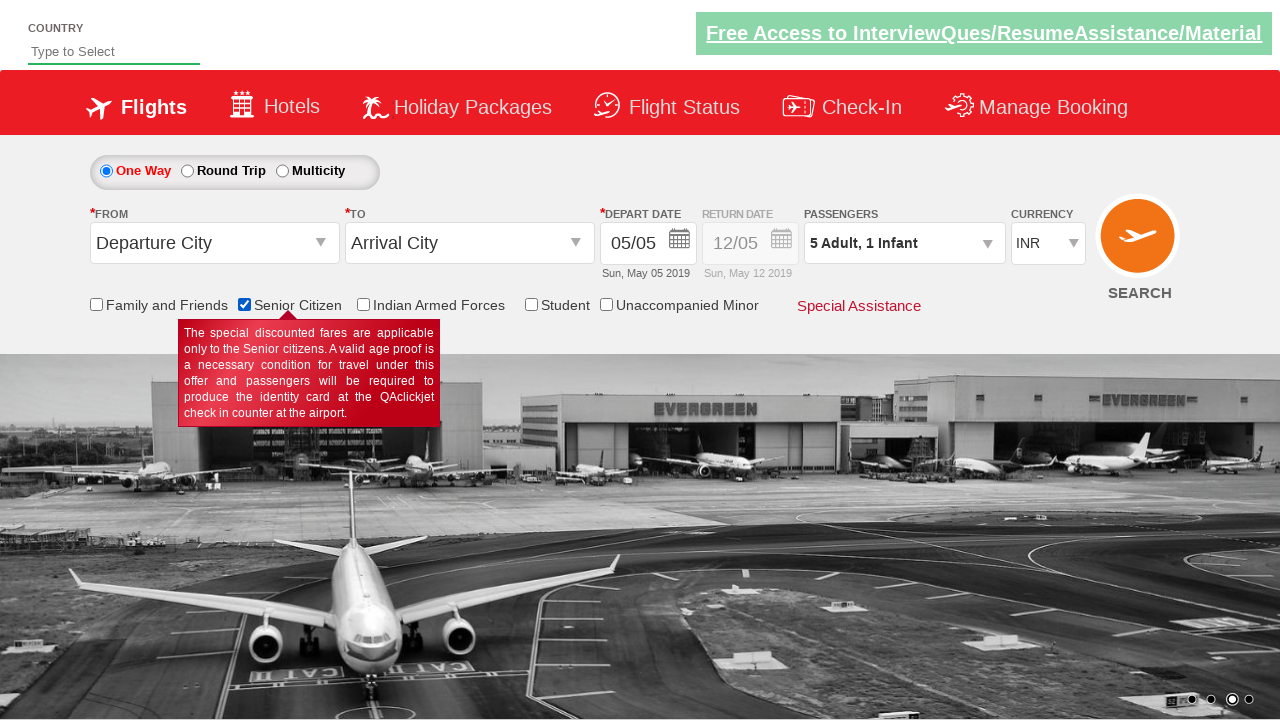

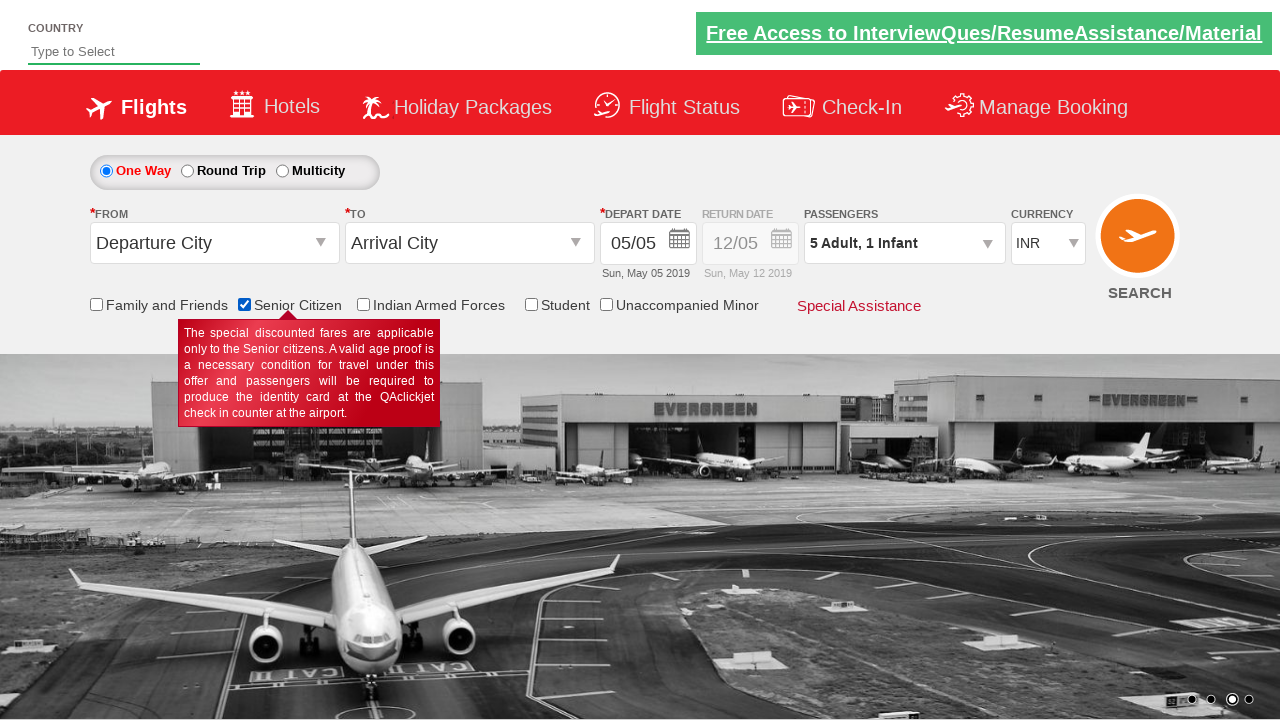